Basic compatibility test that navigates to jpteunm.com and verifies the page has a non-empty title

Starting URL: https://jpteunm.com

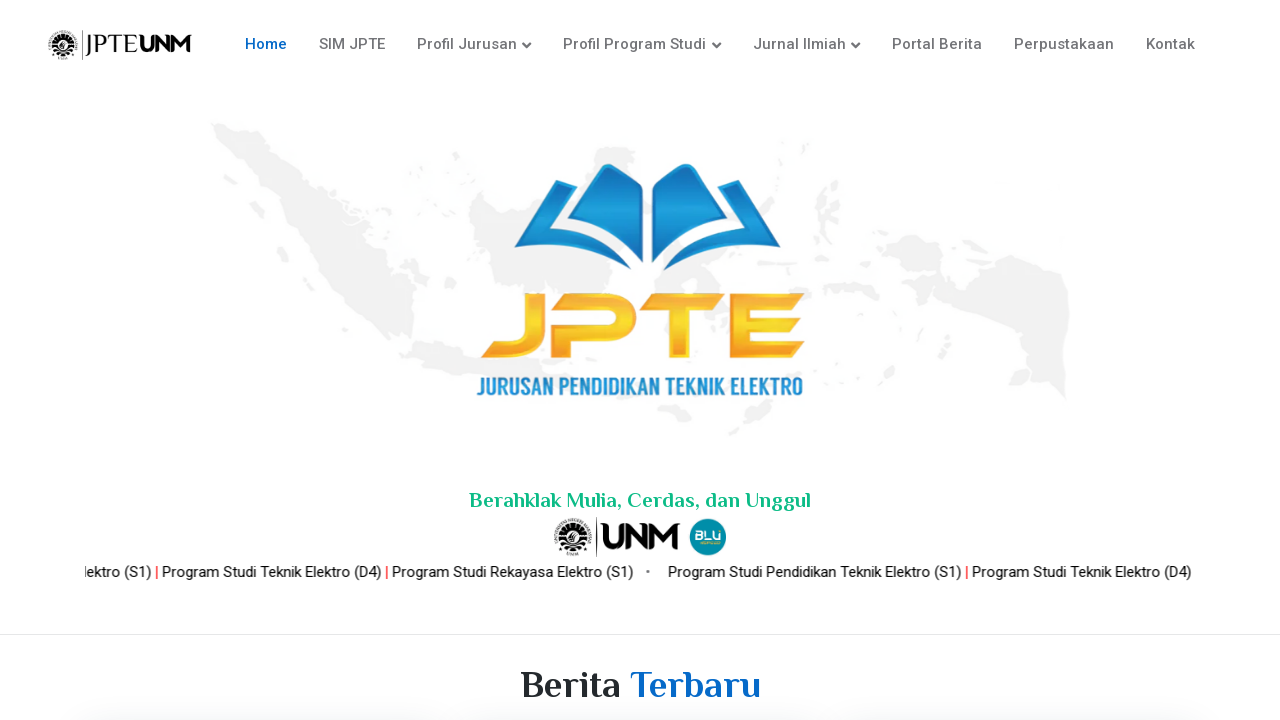

Waited for page to reach domcontentloaded state
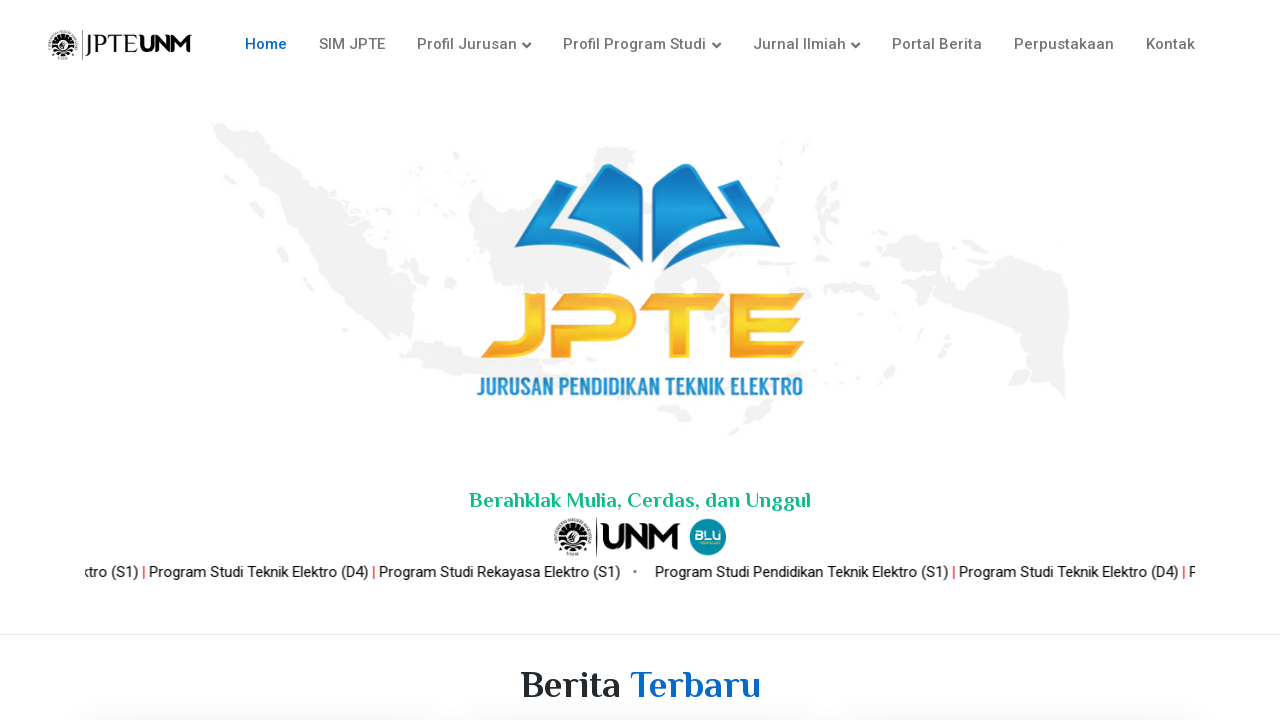

Verified page title is not empty
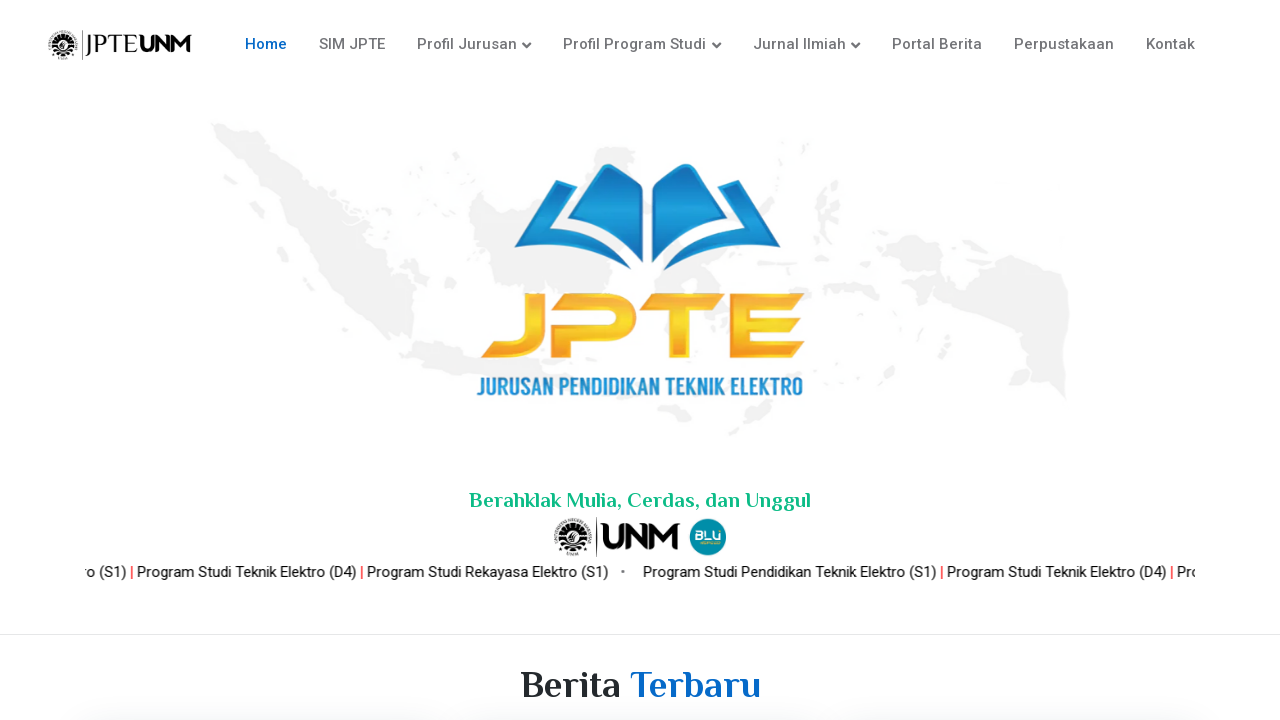

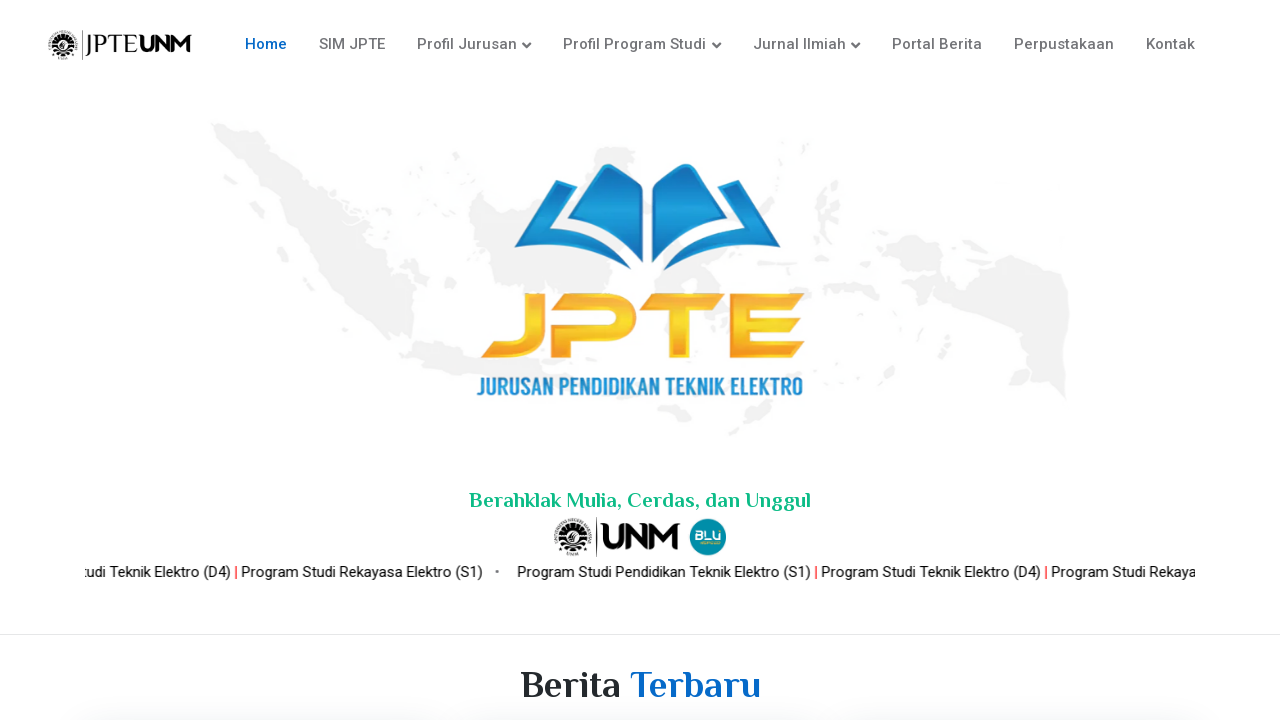